Tests drag and drop functionality by dragging element A to element B's position on the Herokuapp demo site

Starting URL: https://the-internet.herokuapp.com

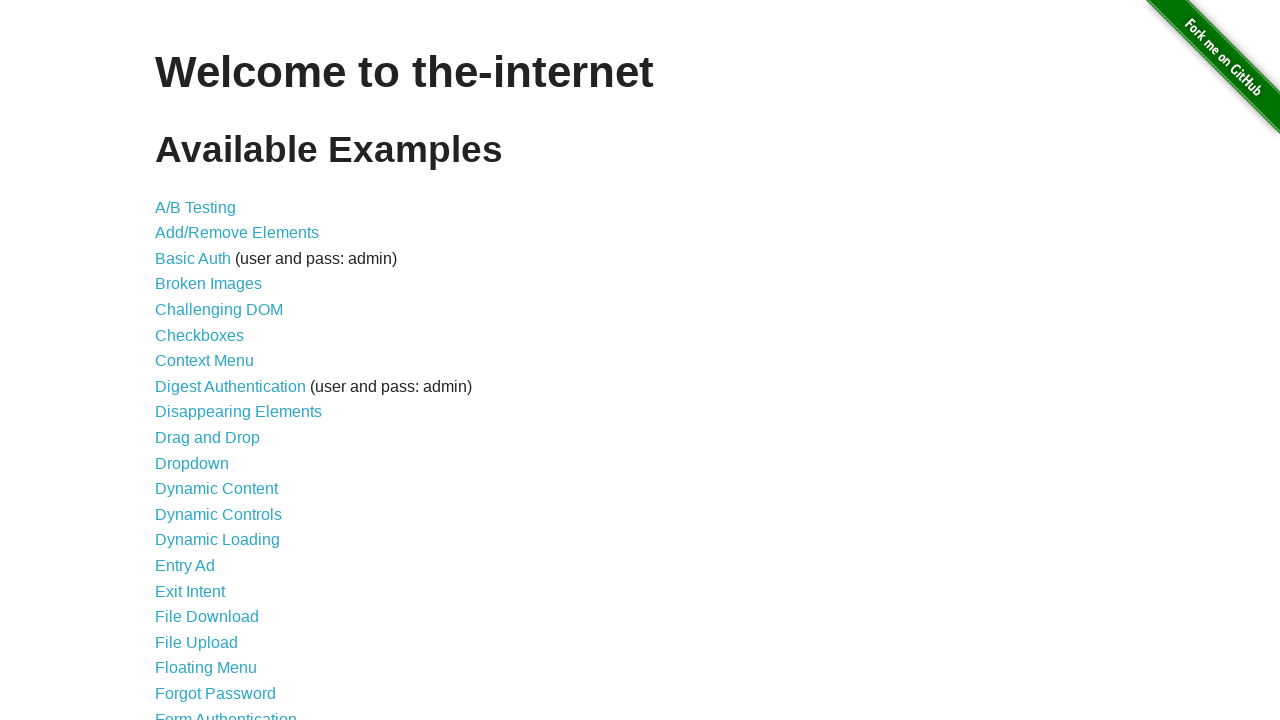

Clicked on Drag and Drop link to navigate to the drag and drop page at (208, 438) on text=Drag and Drop
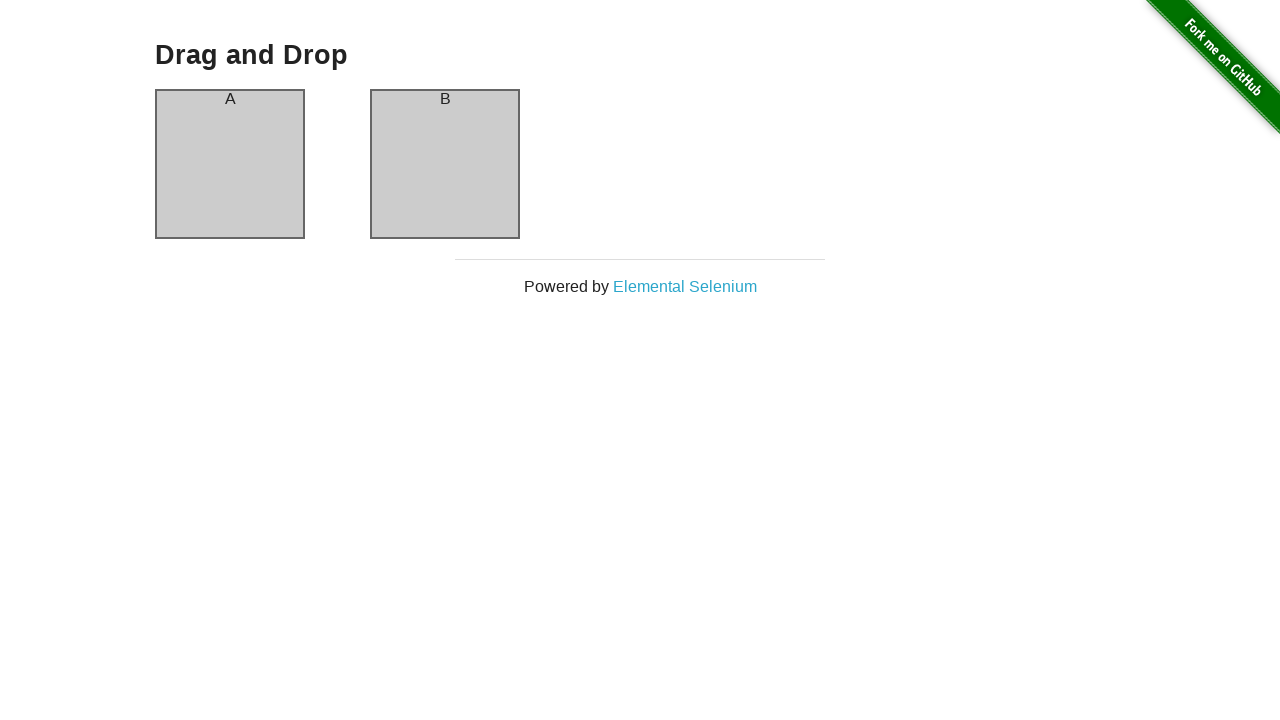

Waited for column A element to be visible
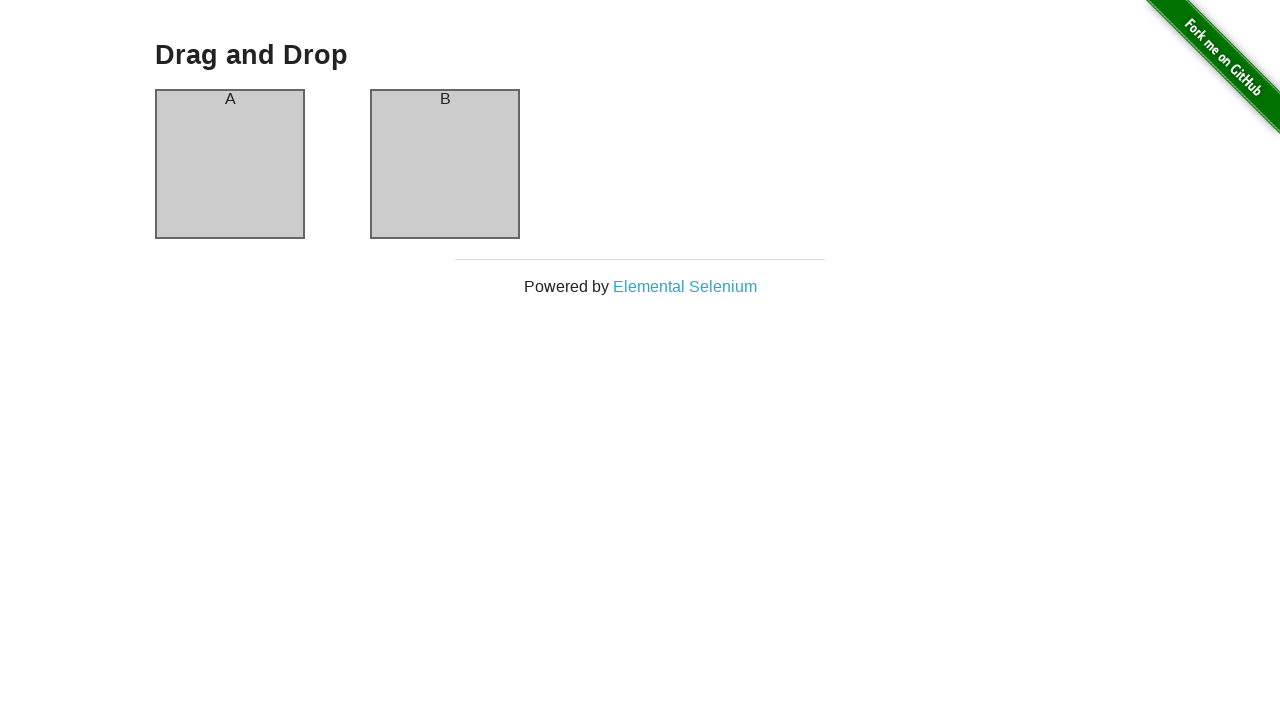

Waited for column B element to be visible
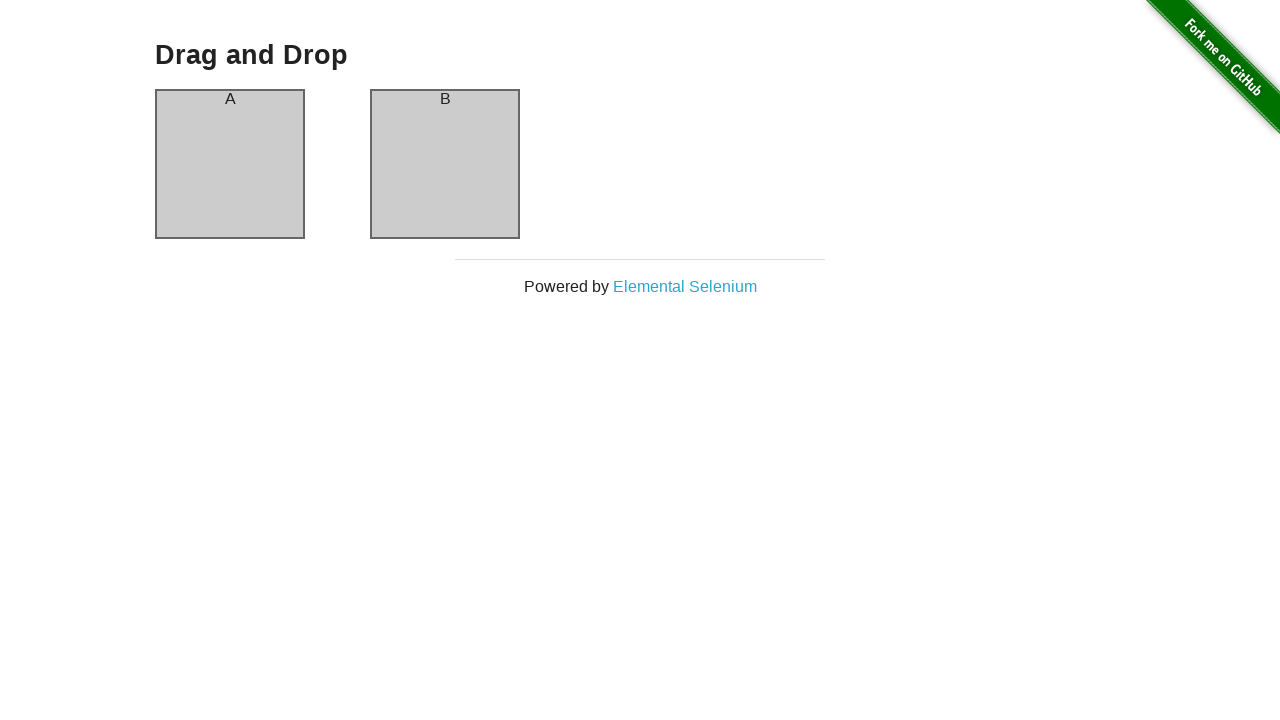

Dragged element A to element B's position at (445, 164)
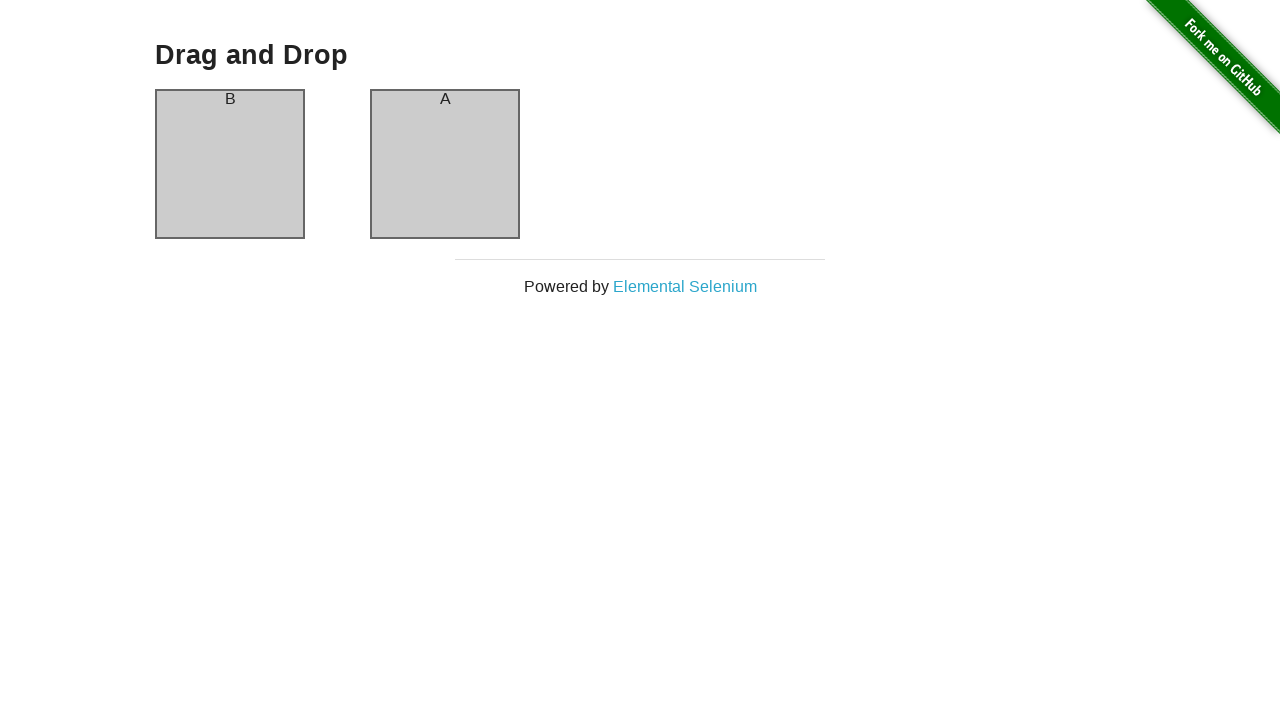

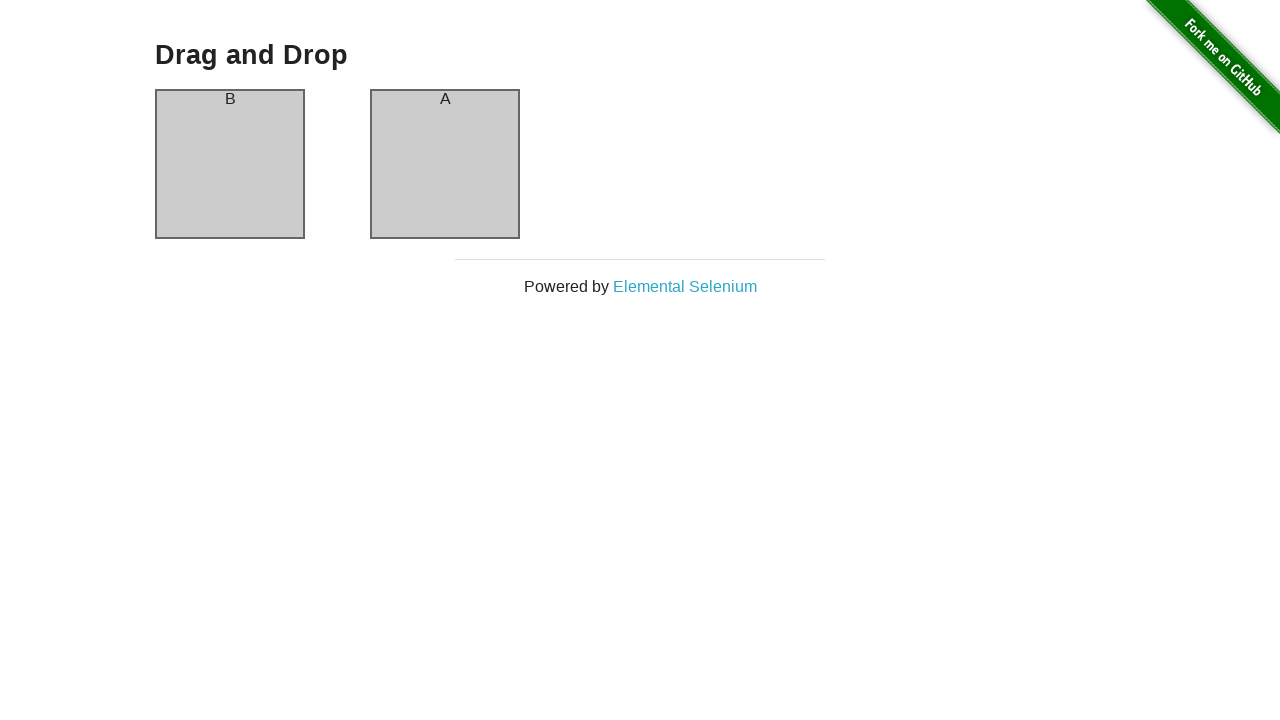